Tests a text input task by filling a textarea with the answer "get()" and submitting the form to verify the solution.

Starting URL: https://suninjuly.github.io/text_input_task.html

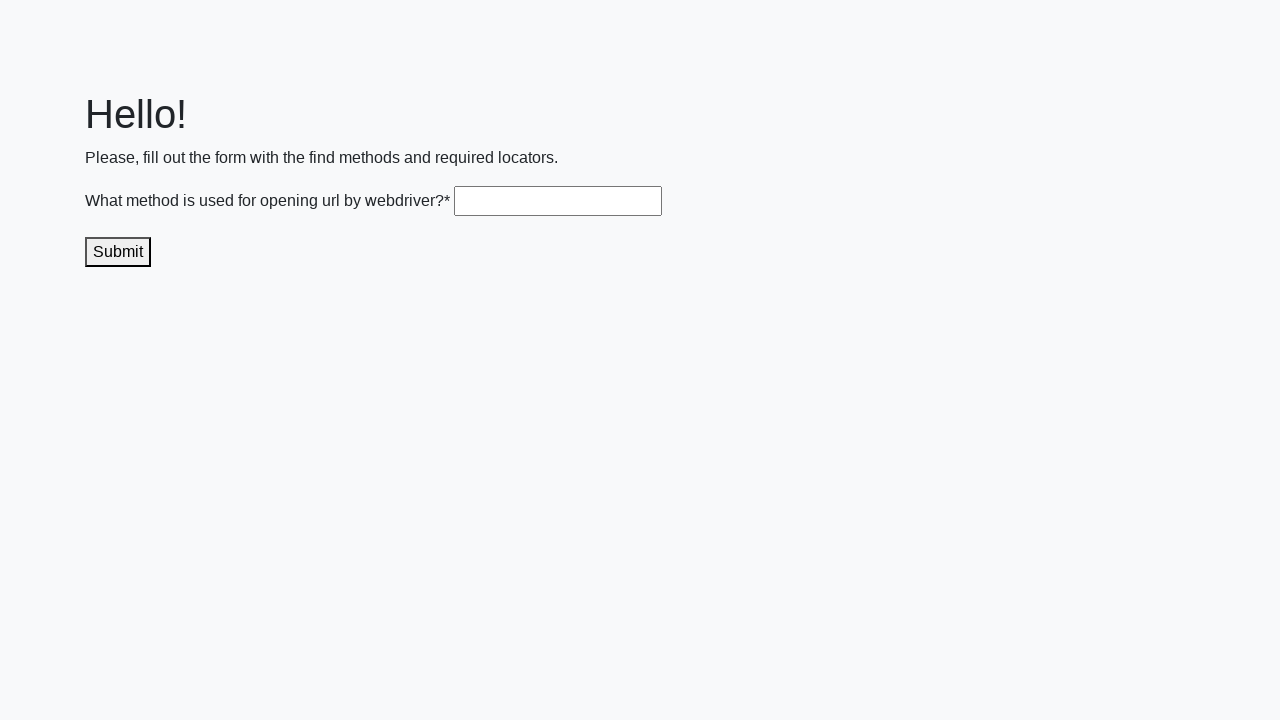

Filled textarea with answer 'get()' on .textarea
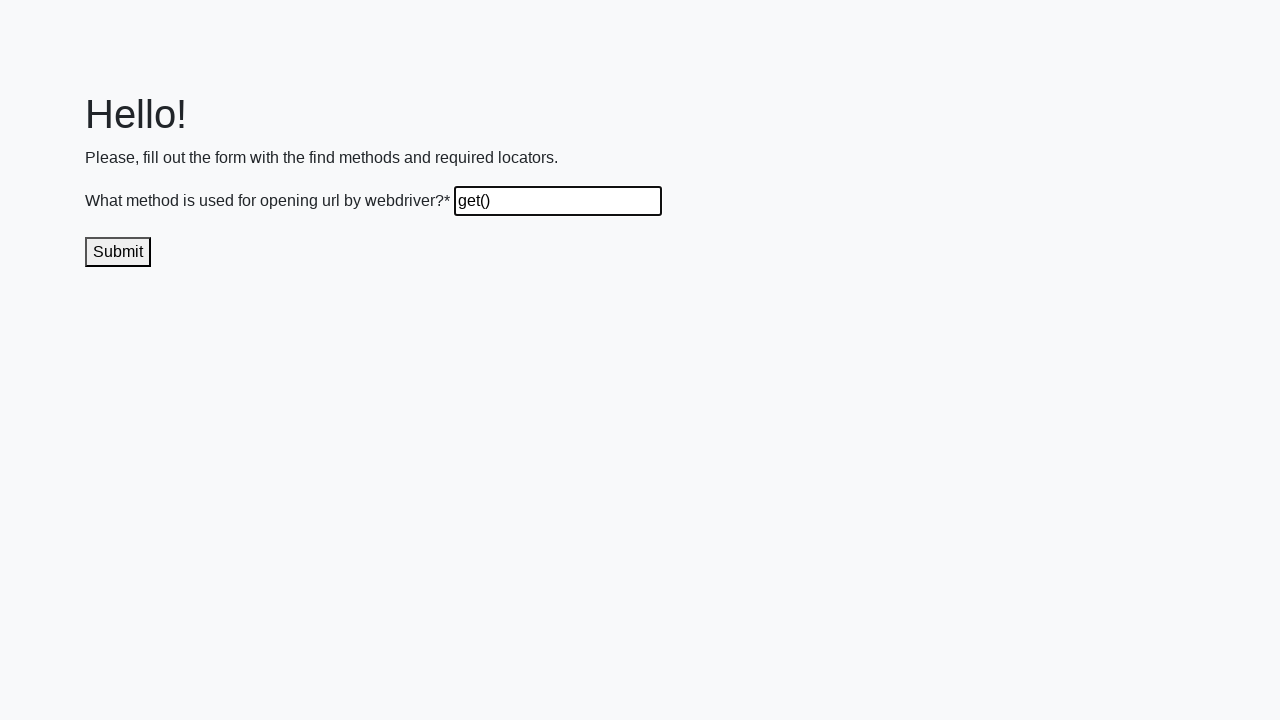

Clicked submit button to submit the answer at (118, 252) on .submit-submission
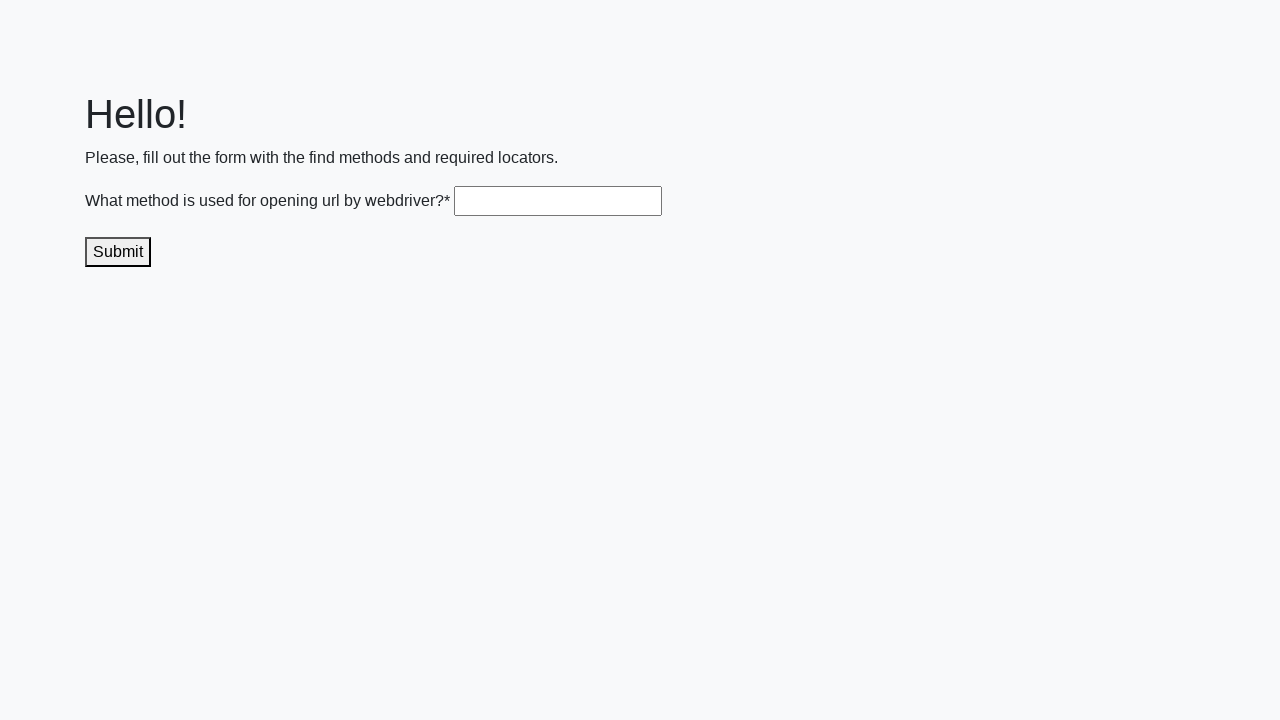

Waited for response/result to appear
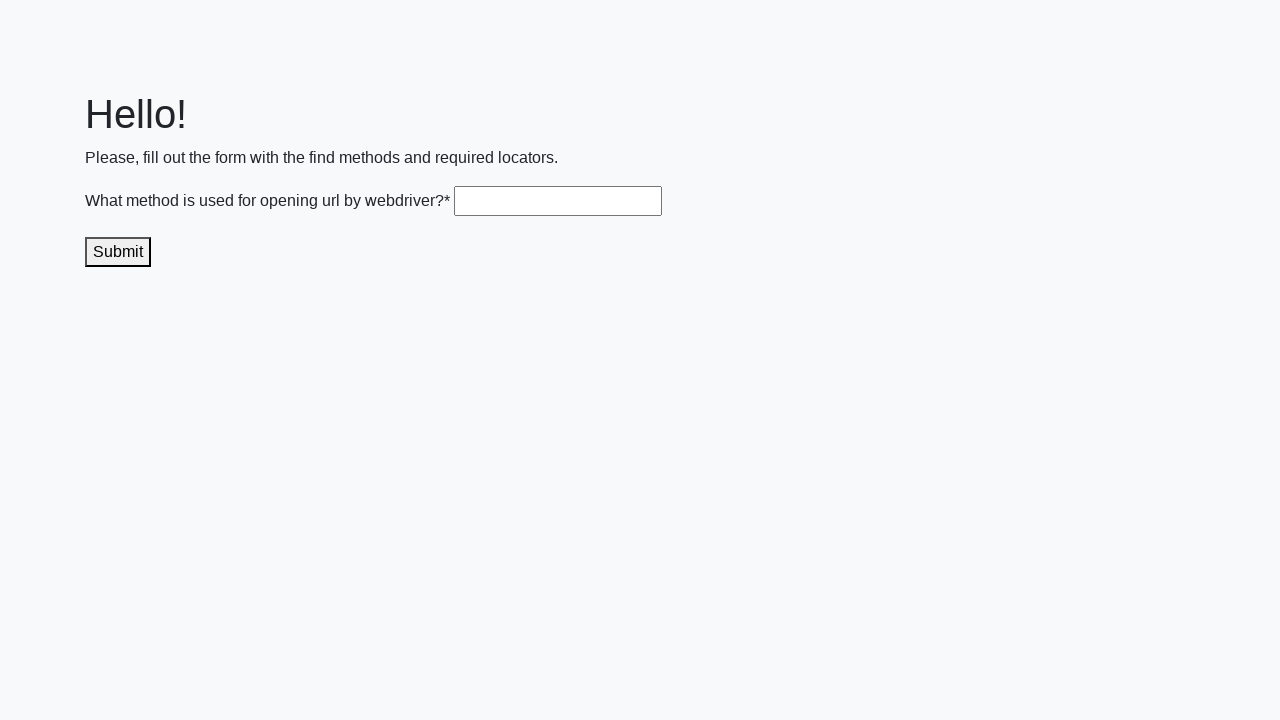

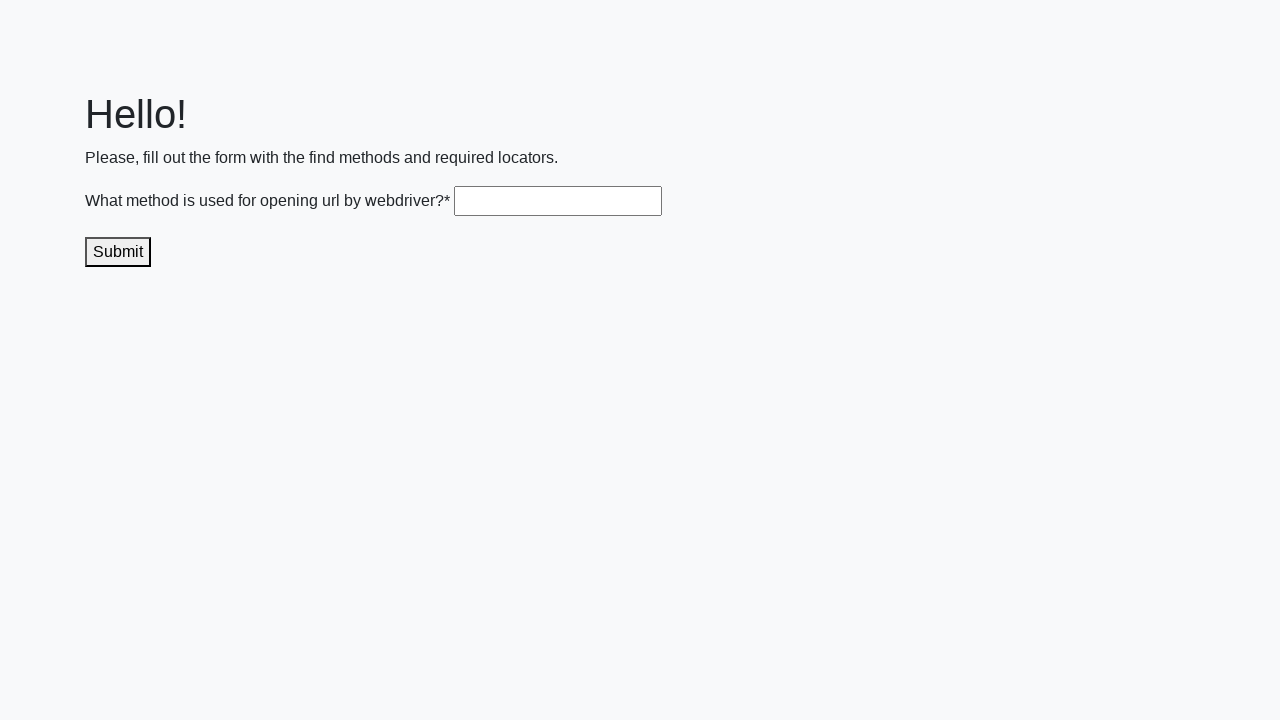